Tests returning a rented cat by entering return ID and clicking return button

Starting URL: https://cs1632.appspot.com/

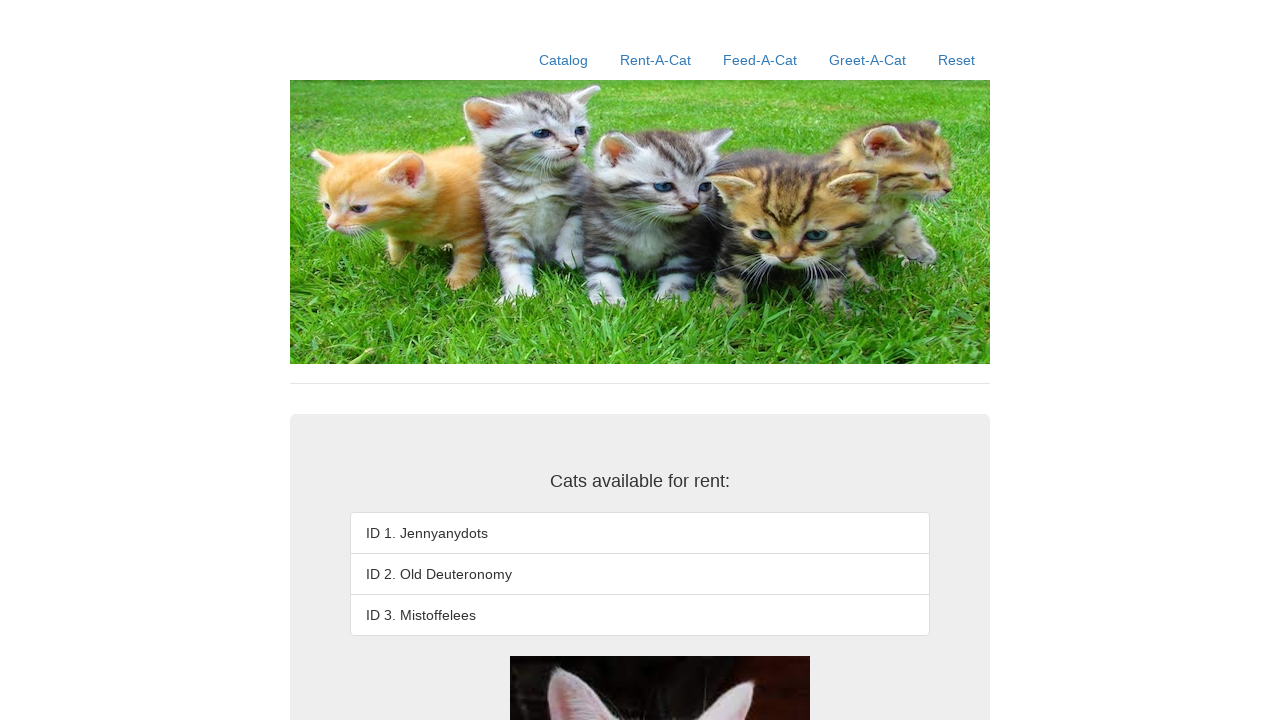

Set cookies with cat 2 as rented
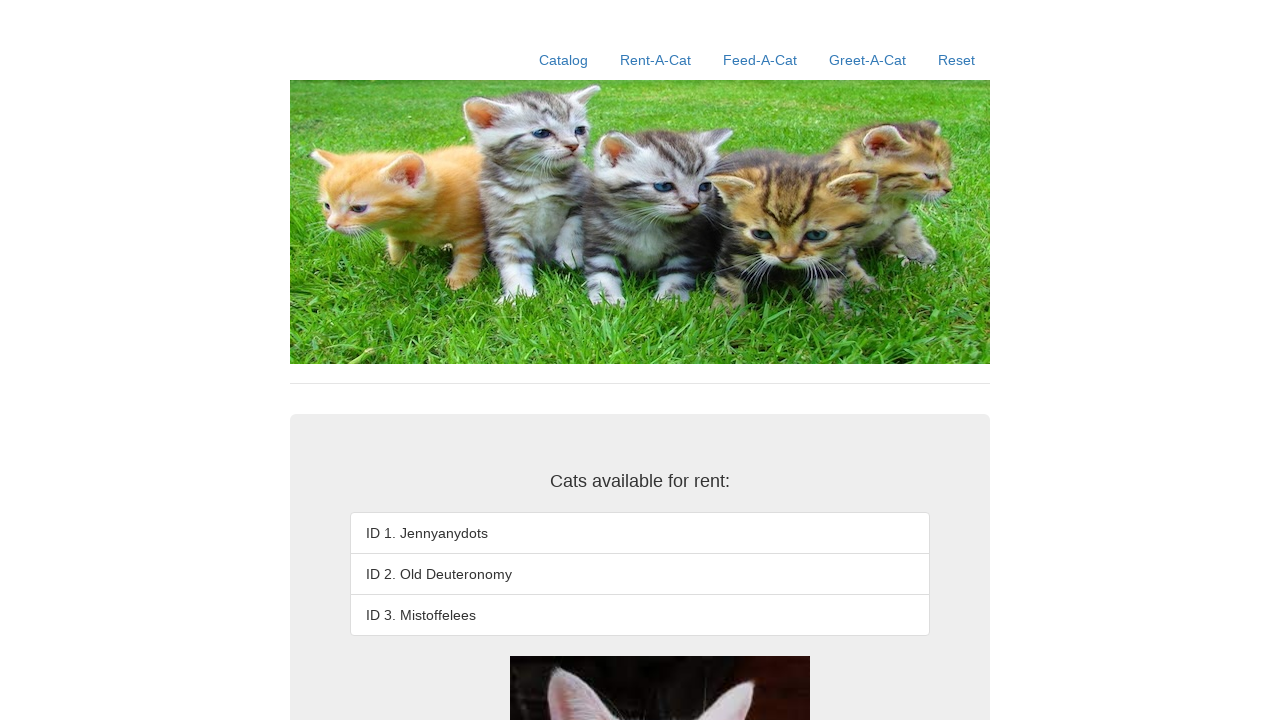

Clicked on Rent-A-Cat link at (656, 60) on text=Rent-A-Cat
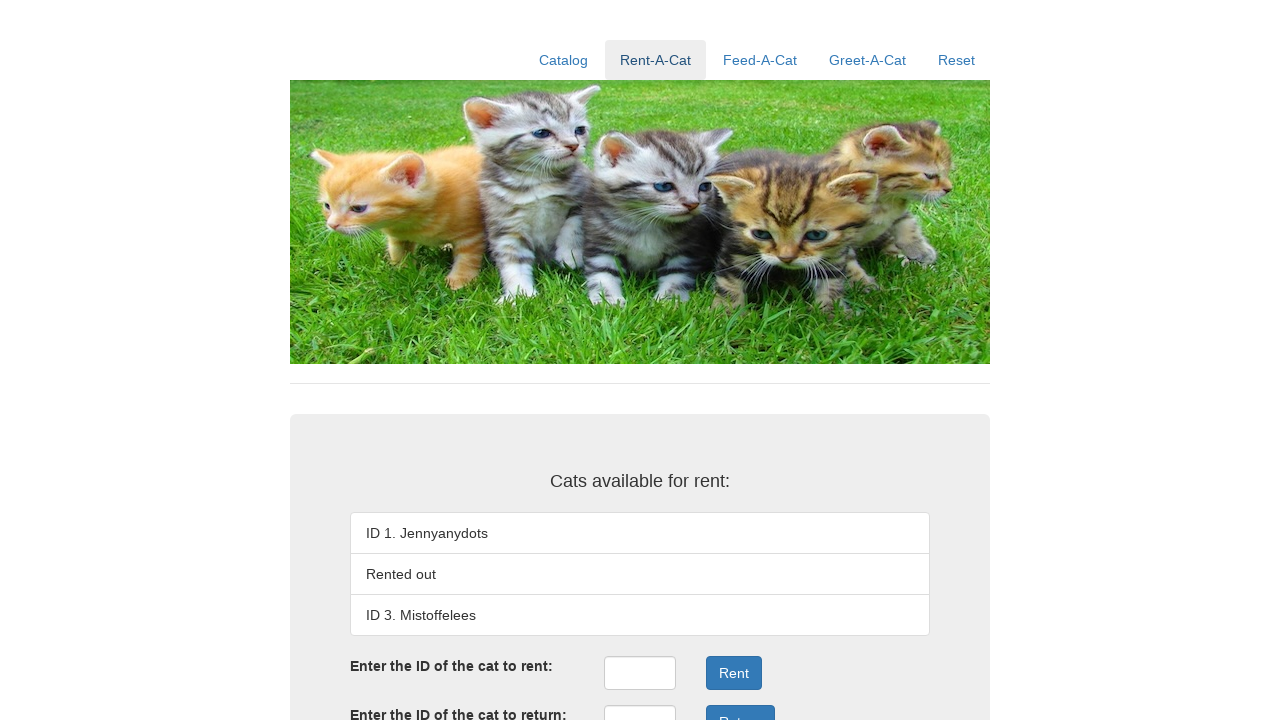

Entered return ID '2' in the return field on #returnID
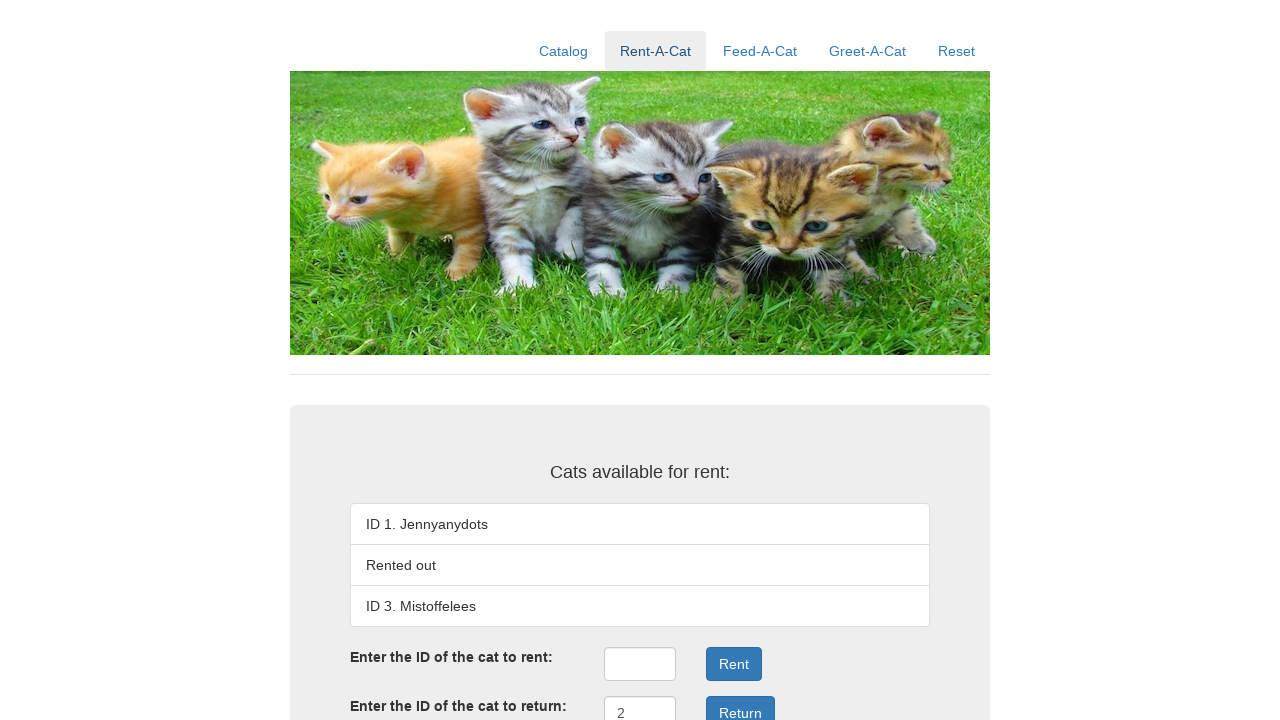

Clicked Return button to process the cat return at (740, 703) on xpath=//button[text()='Return']
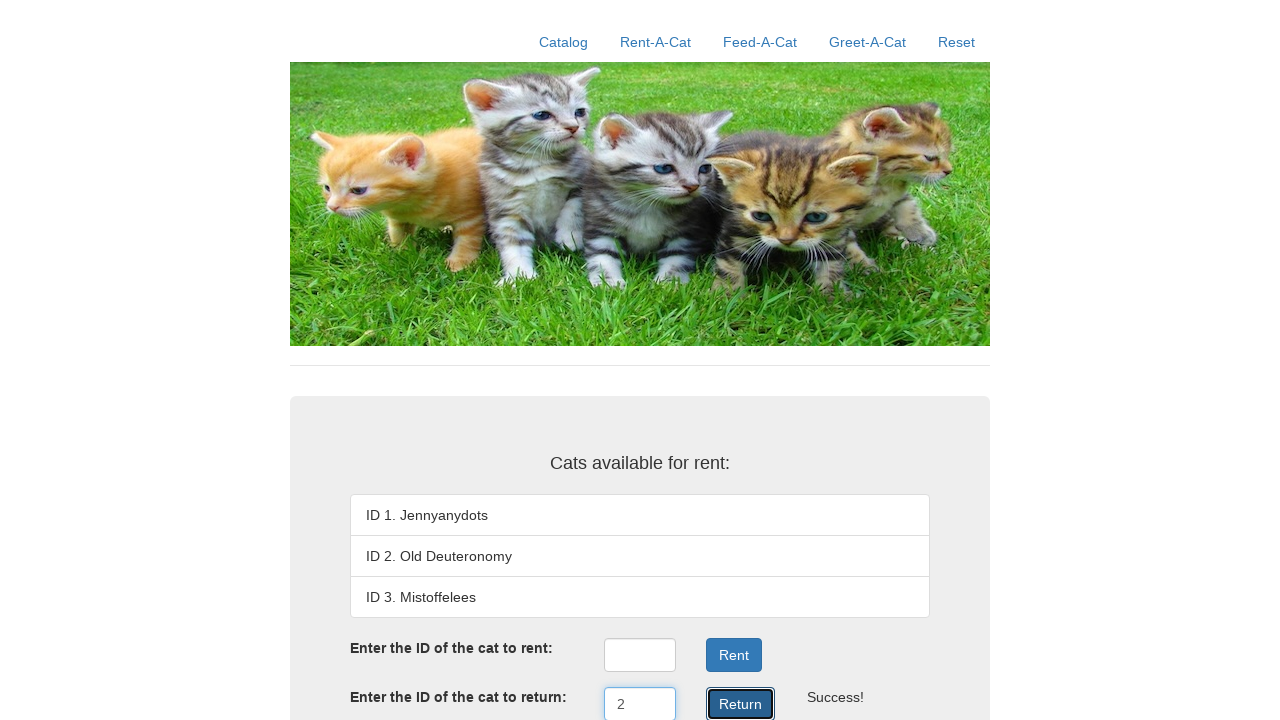

Return result message loaded and displayed
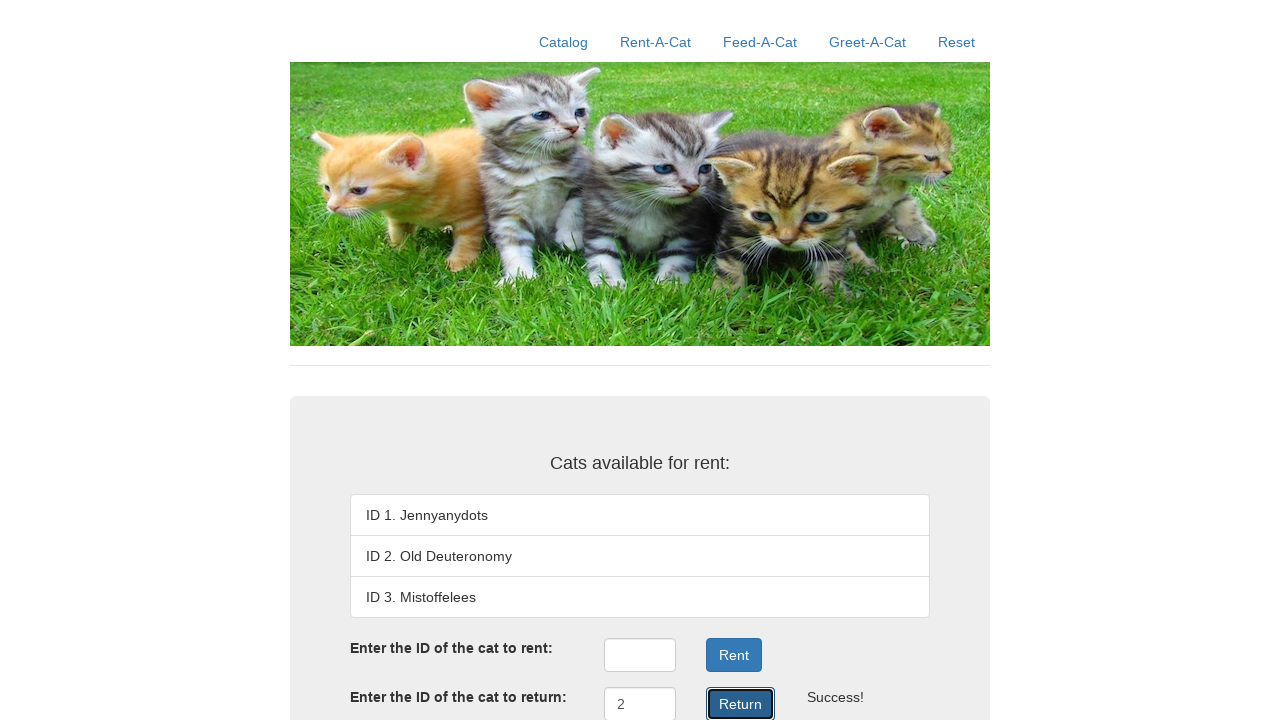

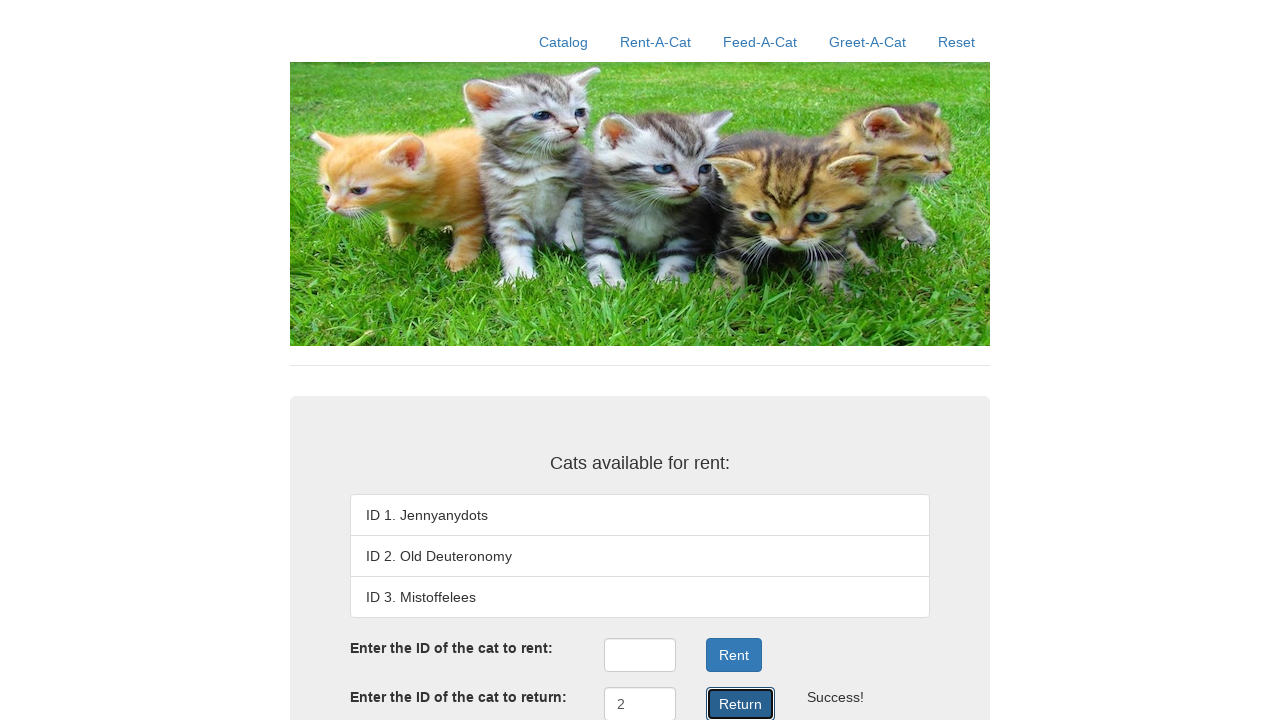